Tests JavaScript confirm dialog dismissal by clicking the second button, dismissing the alert, and verifying the cancel message appears

Starting URL: https://the-internet.herokuapp.com/javascript_alerts

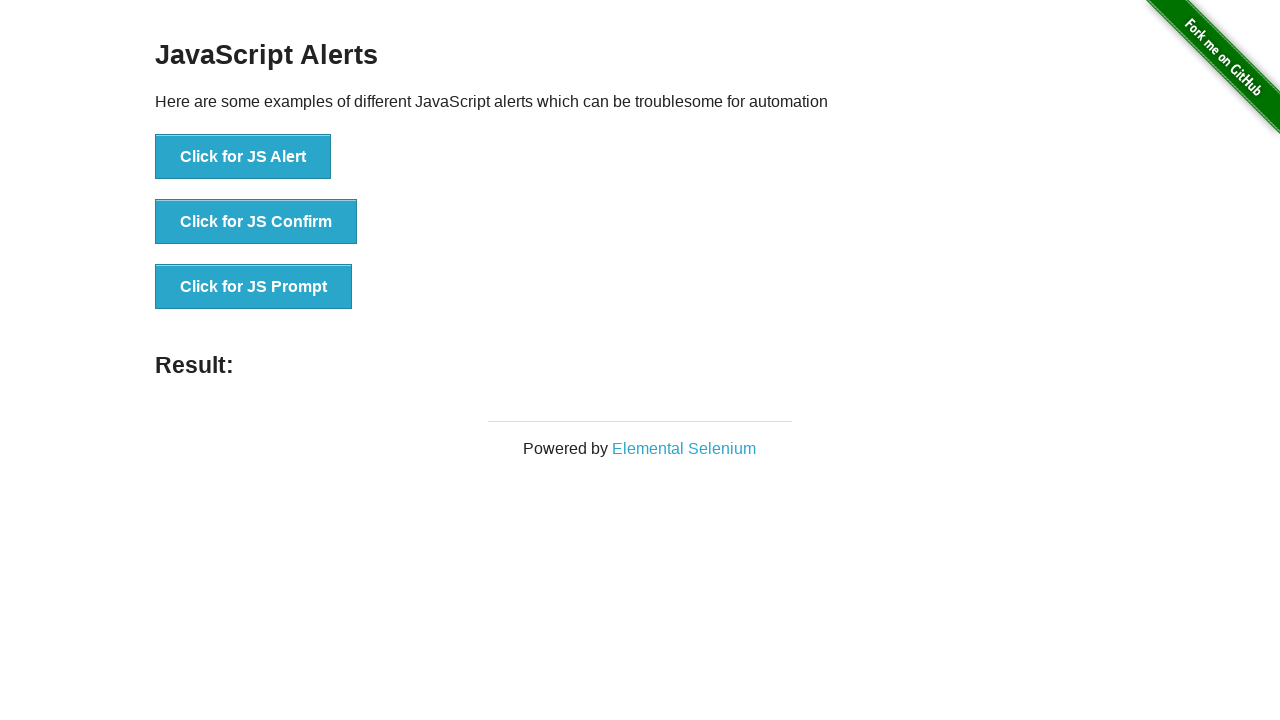

Set up dialog handler to dismiss confirm dialogs
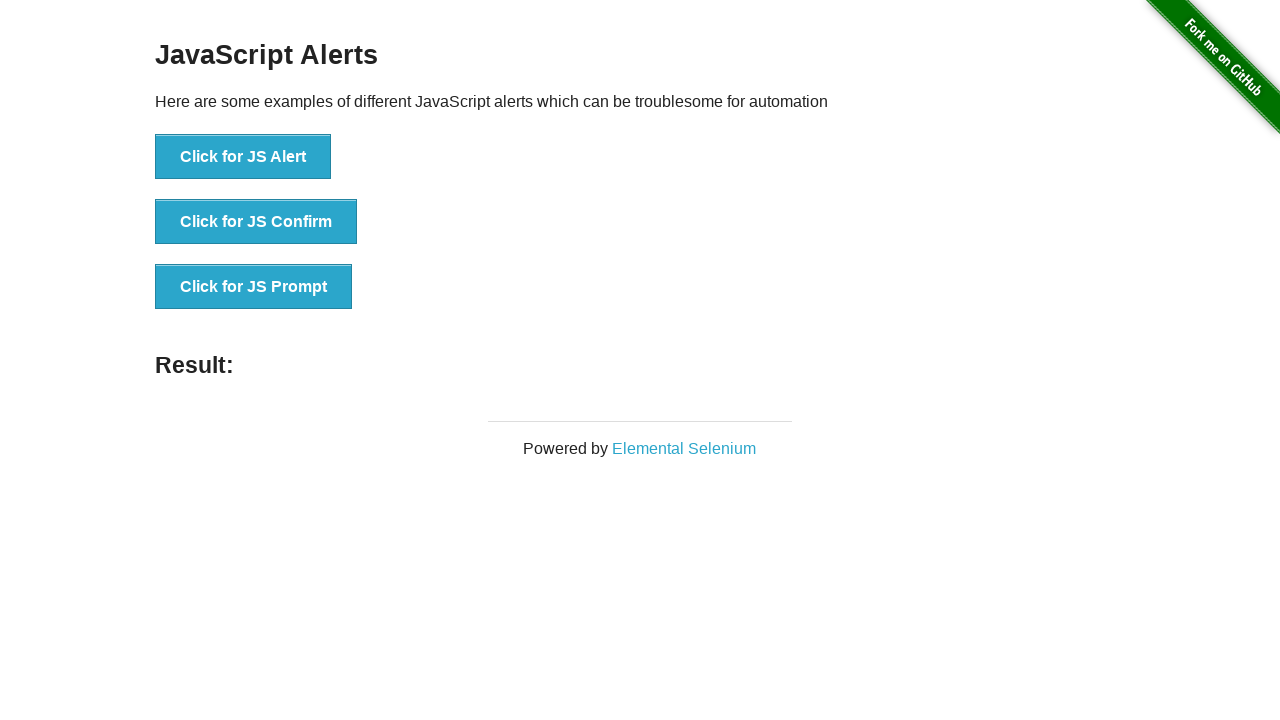

Clicked 'Click for JS Confirm' button to trigger JavaScript confirm dialog at (256, 222) on xpath=//*[text()='Click for JS Confirm']
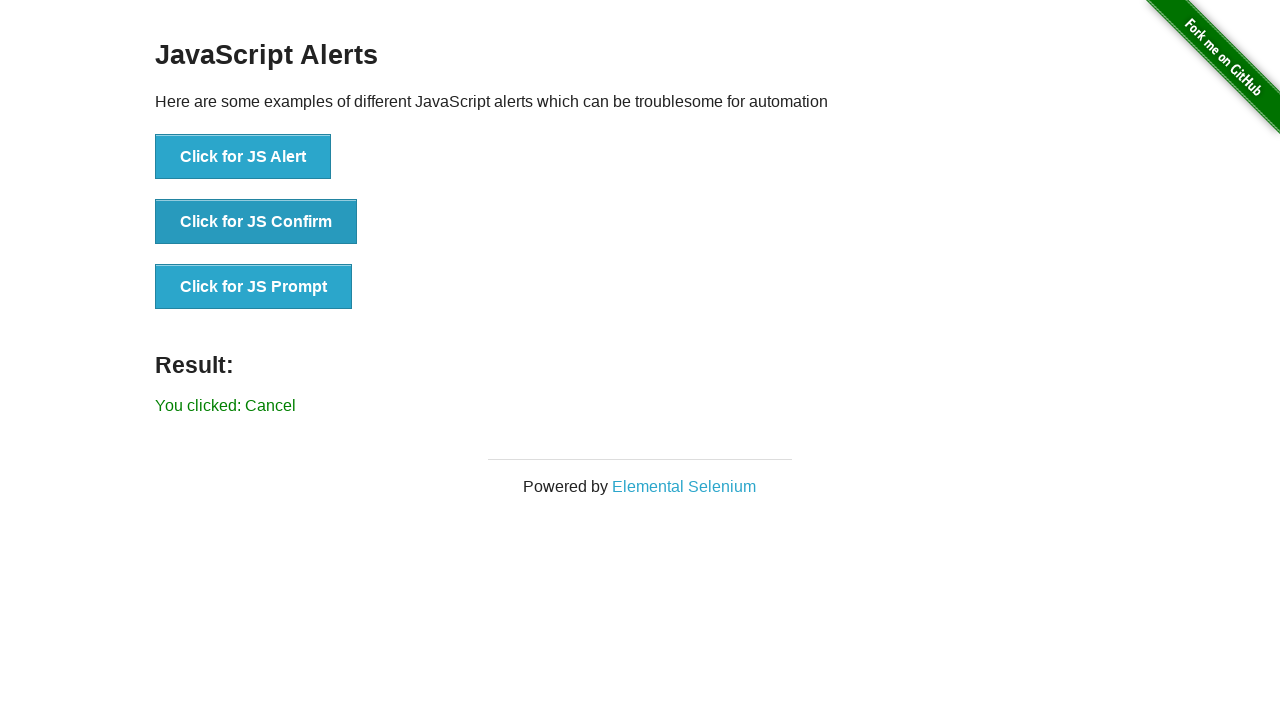

Verified 'You clicked: Cancel' message appeared, confirming alert was dismissed
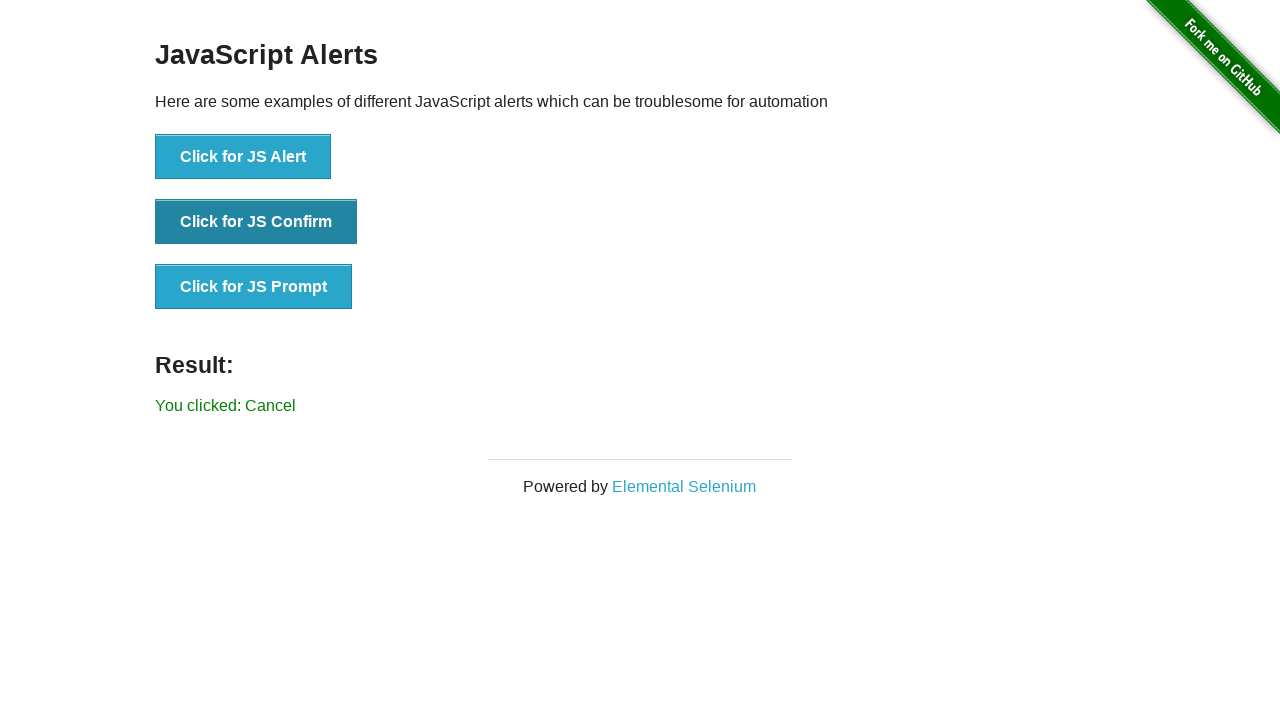

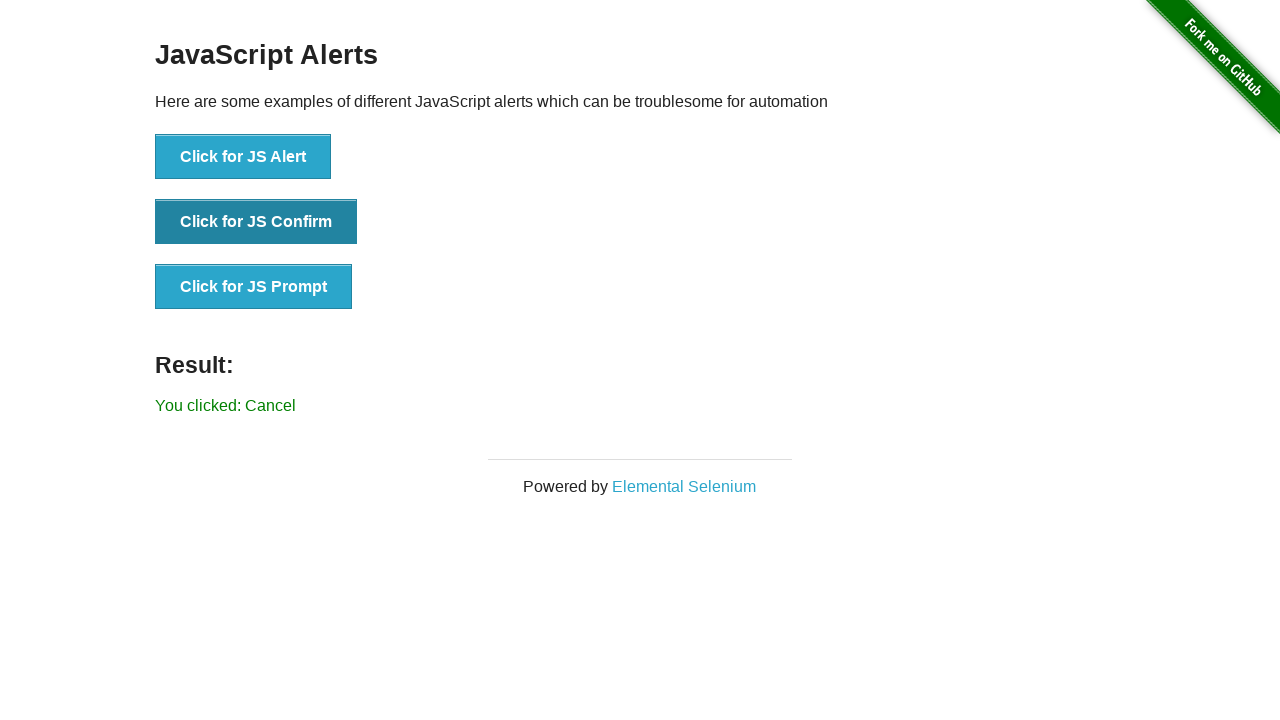